Tests radio button selection functionality on a Selenium practice form by checking different radio button options and verifying their checked state

Starting URL: https://www.tutorialspoint.com/selenium/practice/selenium_automation_practice.php

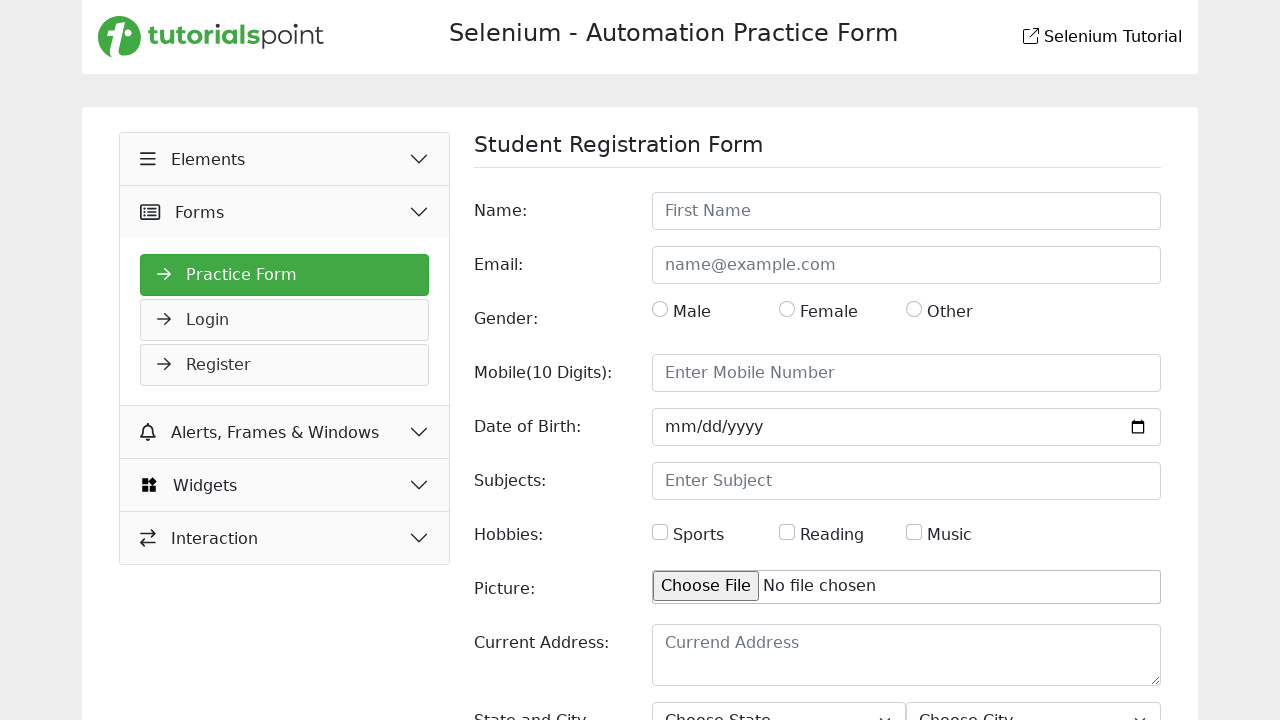

Checked the first gender radio button at (660, 309) on xpath=//input[@id='gender']
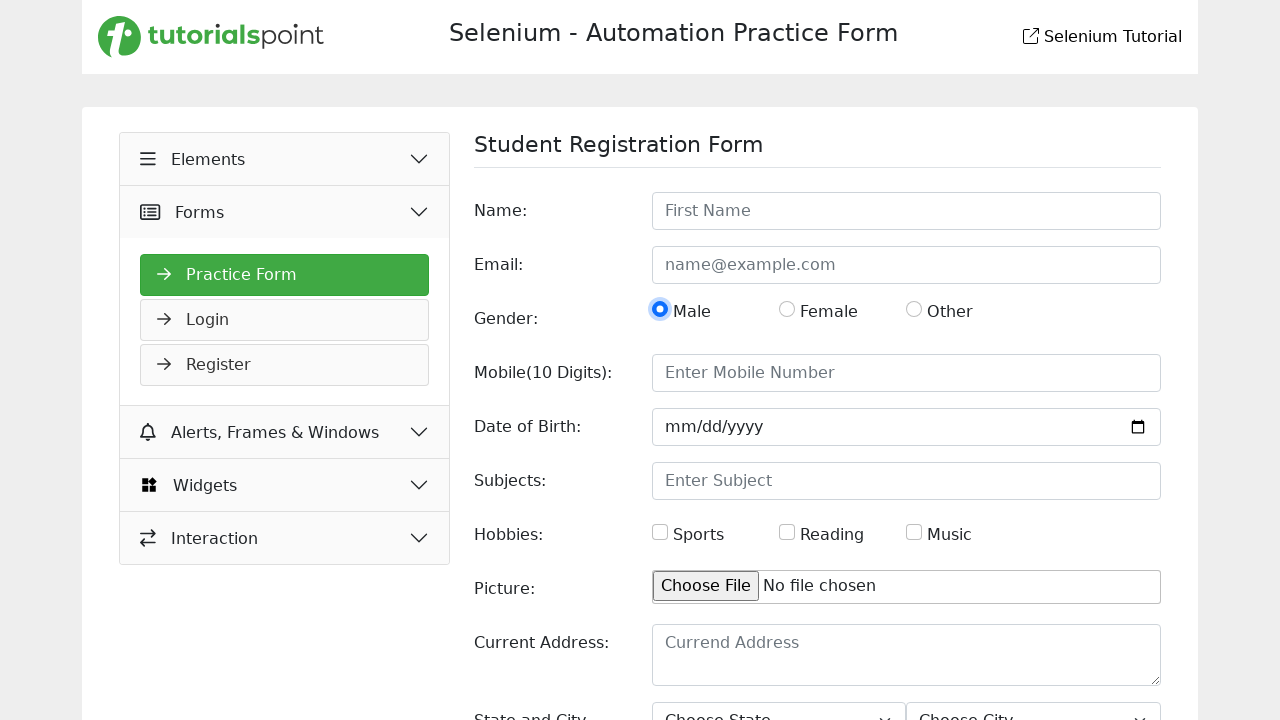

Verified that the first gender radio button is checked
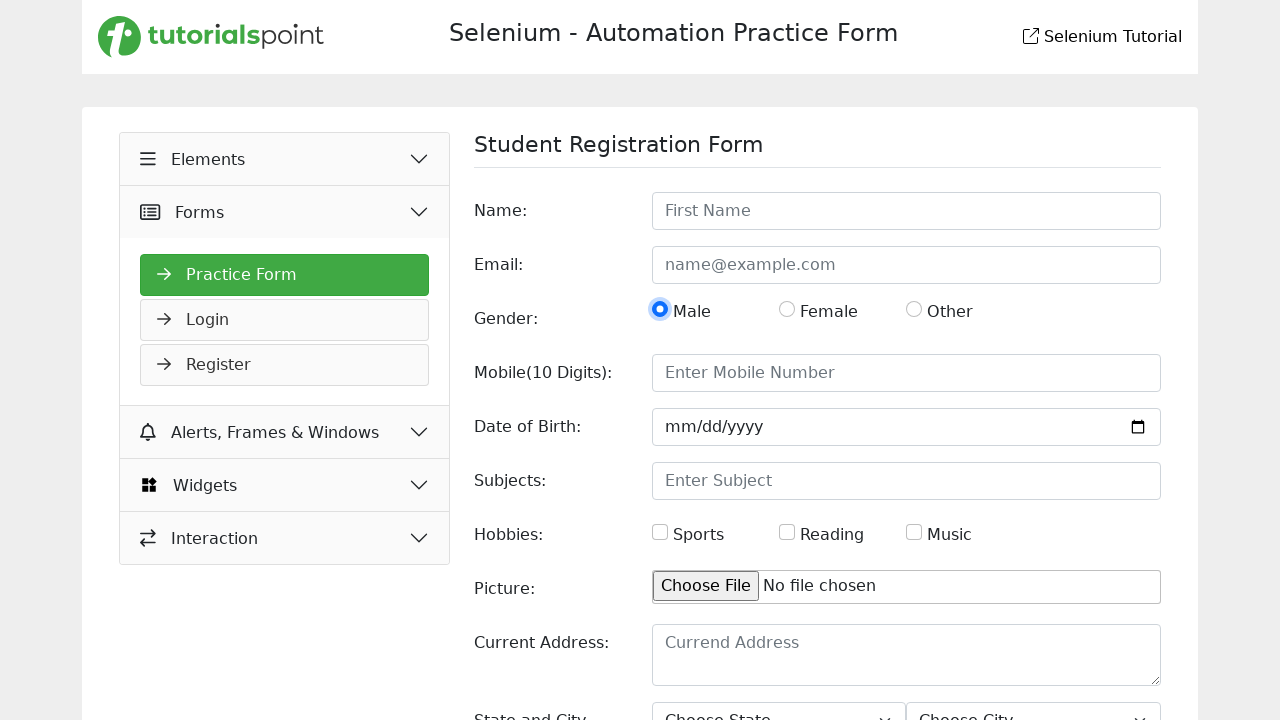

Checked the third radio button of type 'radio' at (914, 309) on xpath=//input[@type='radio'] >> nth=2
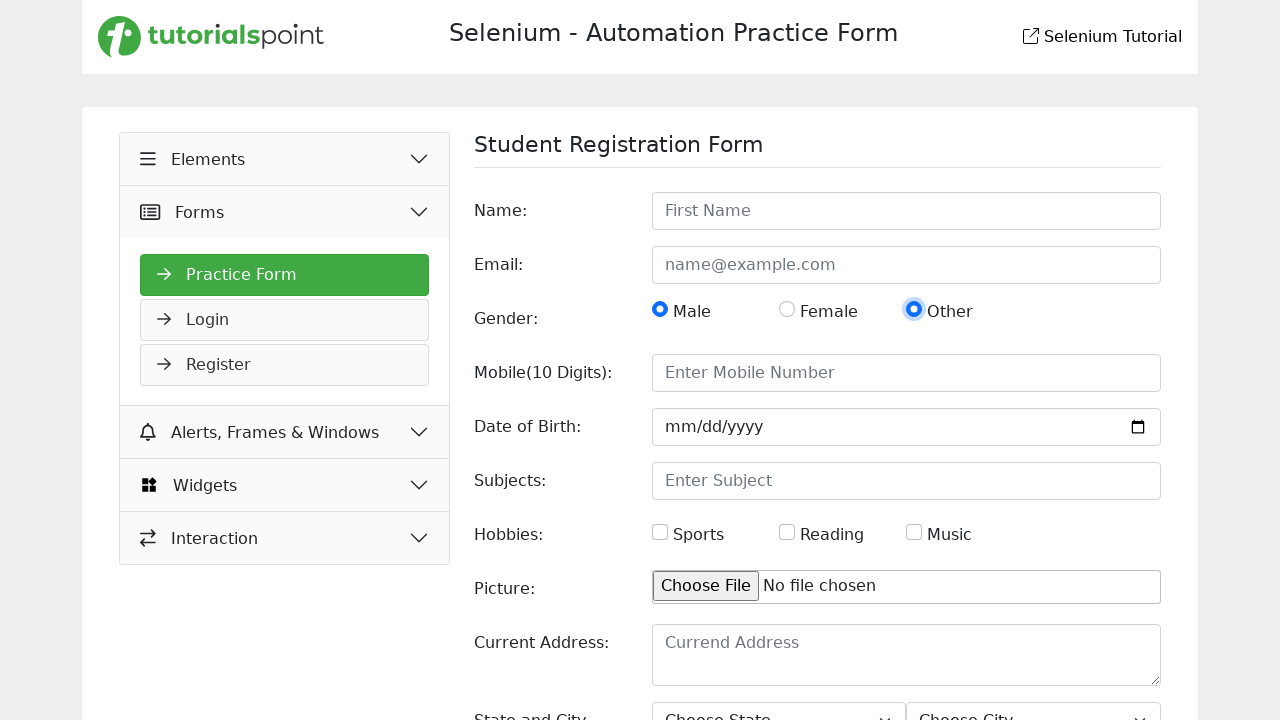

Verified that the third radio button is checked
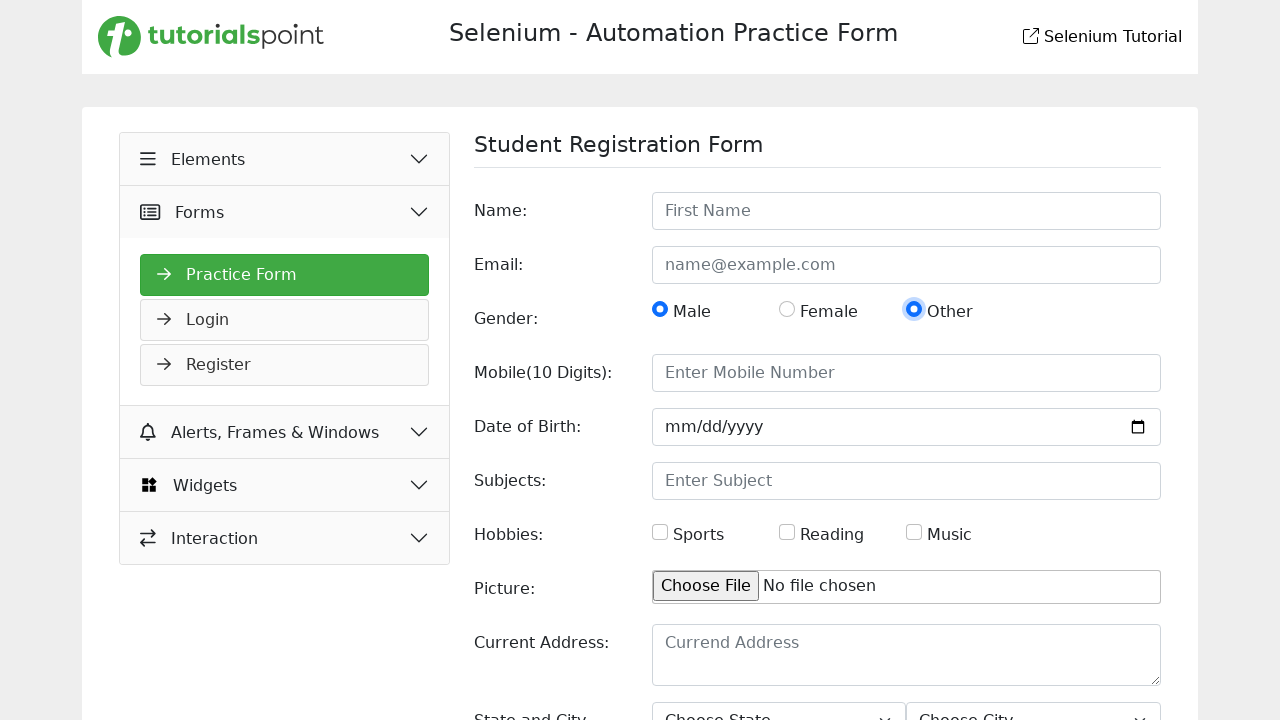

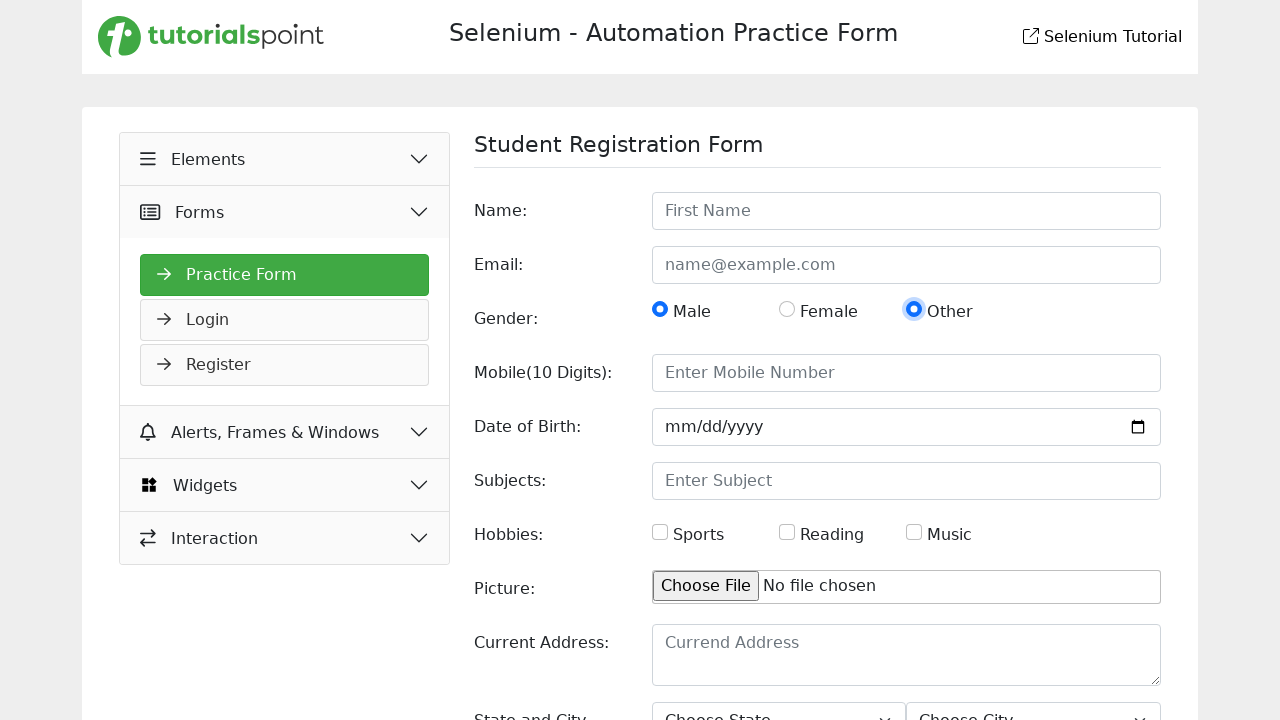